Tests radio button functionality by iterating through all car-related radio buttons on a practice page and clicking each one sequentially

Starting URL: https://www.letskodeit.com/practice

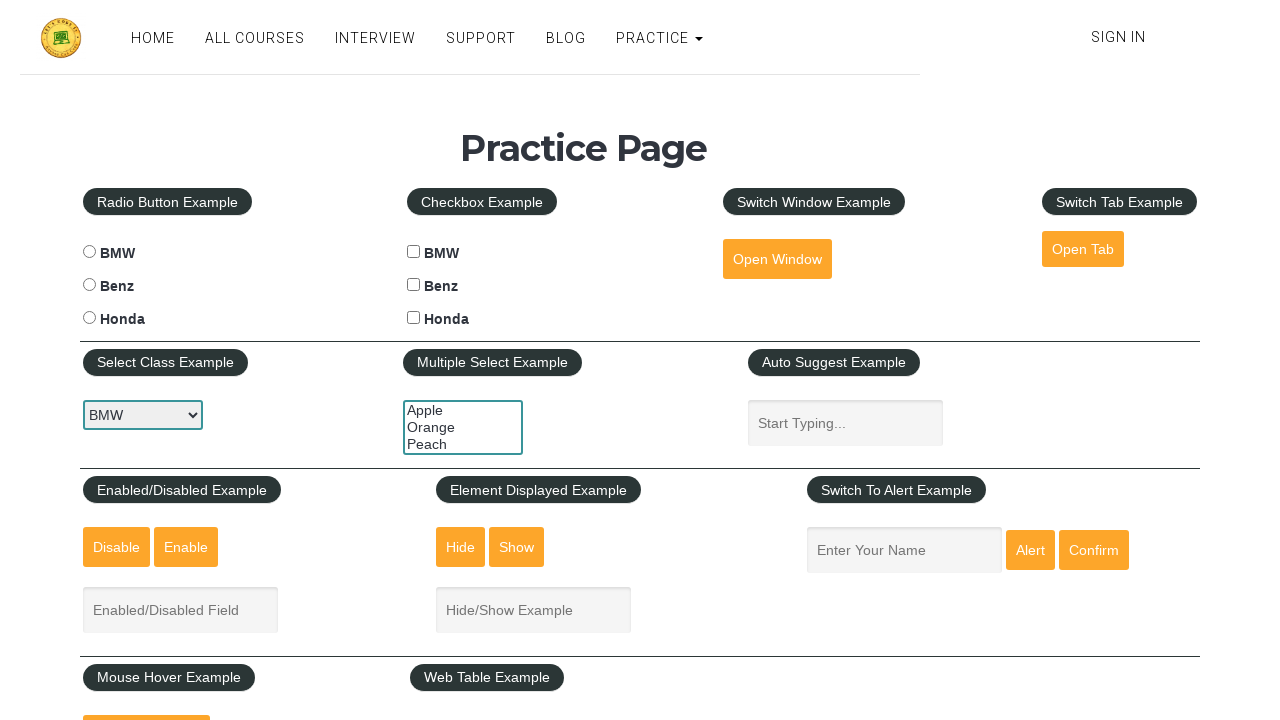

Navigated to practice page
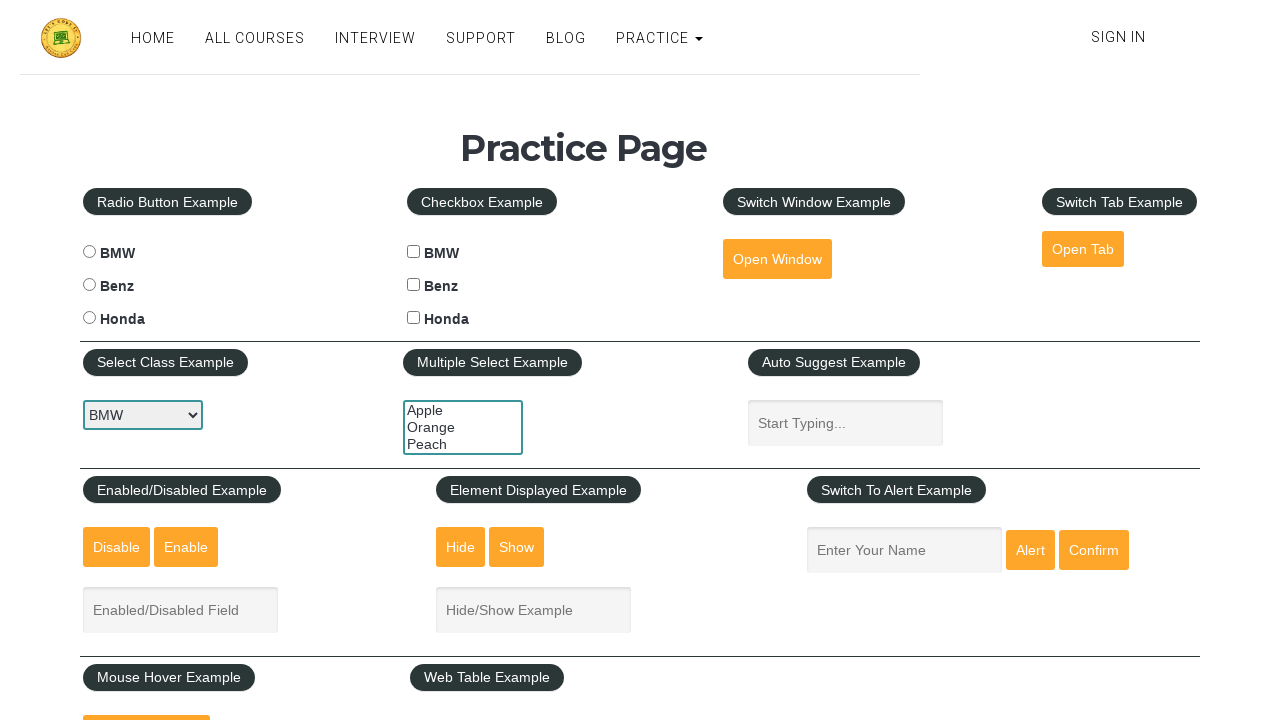

Located all car-related radio buttons
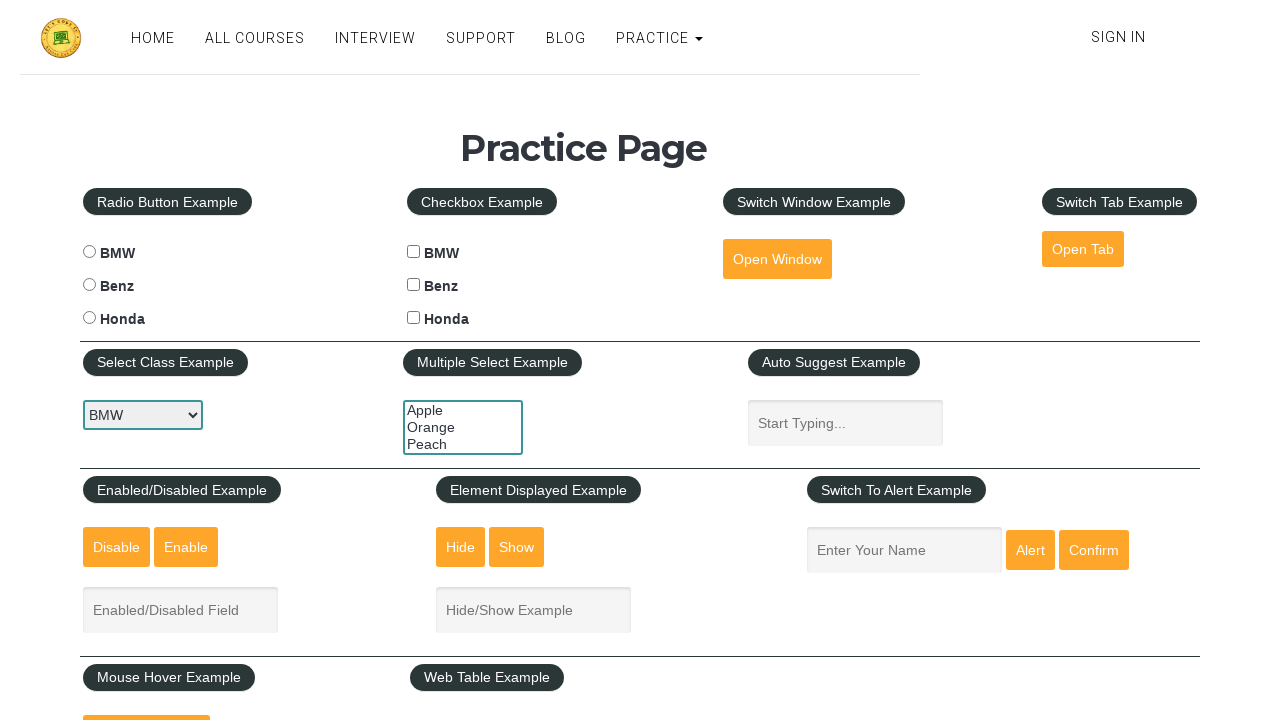

Found 3 radio buttons for car options
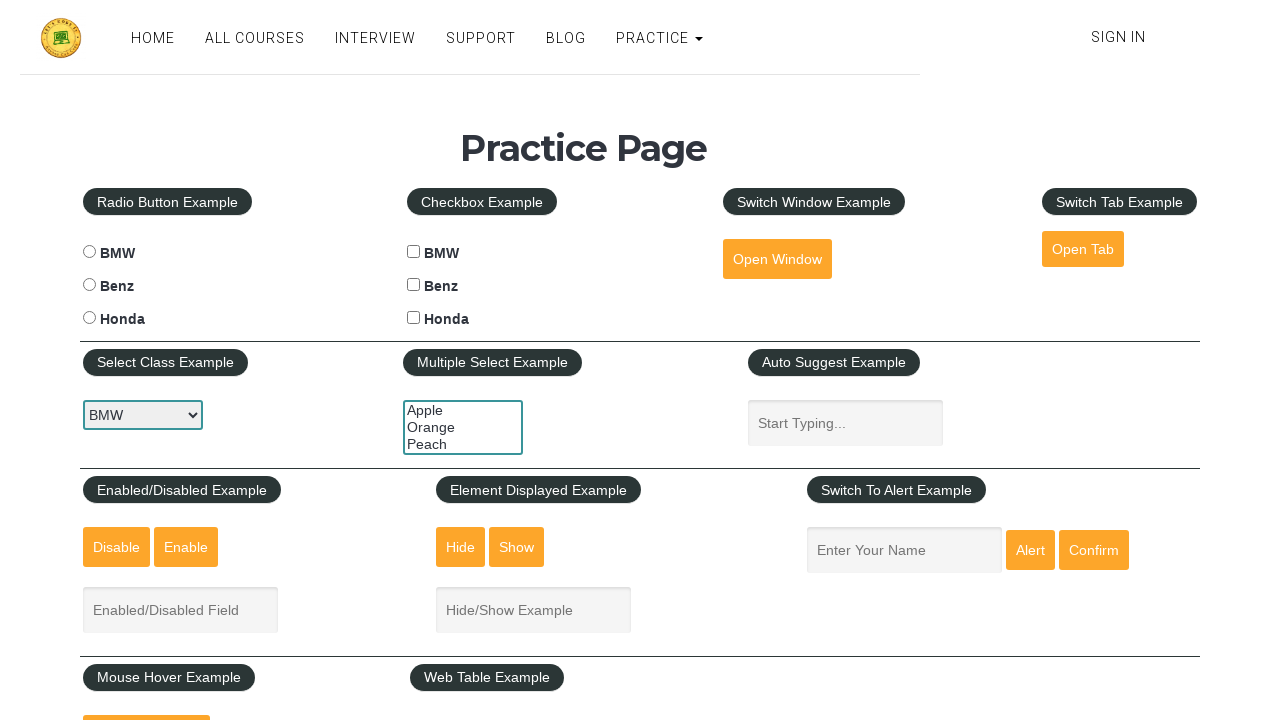

Clicked radio button 1 of 3 at (89, 252) on input[name='cars'][type='radio'] >> nth=0
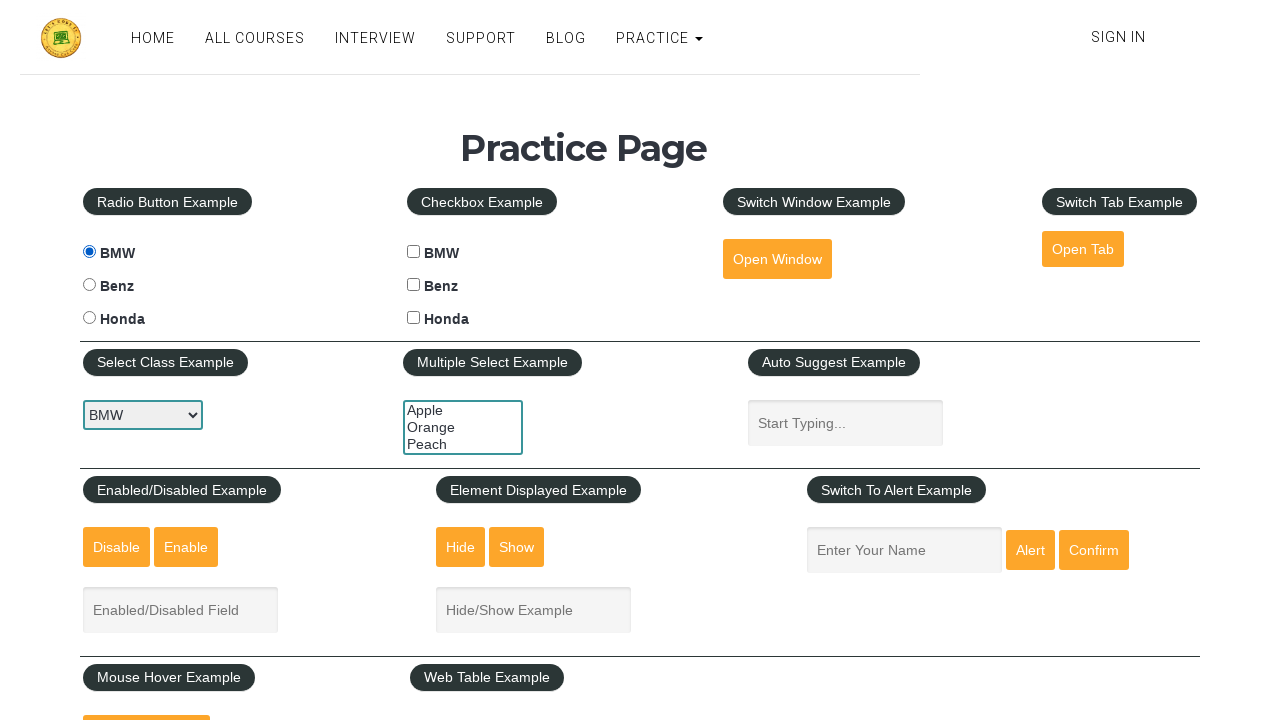

Waited for radio button 1 selection to be observed
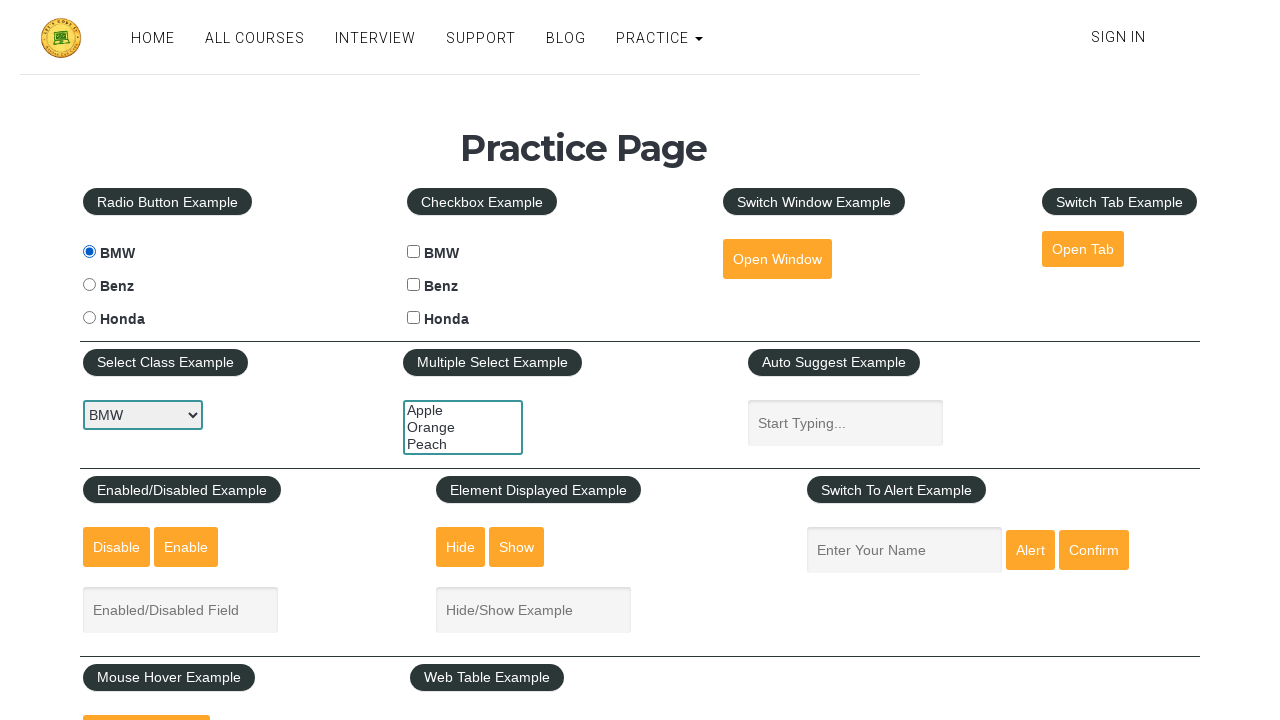

Clicked radio button 2 of 3 at (89, 285) on input[name='cars'][type='radio'] >> nth=1
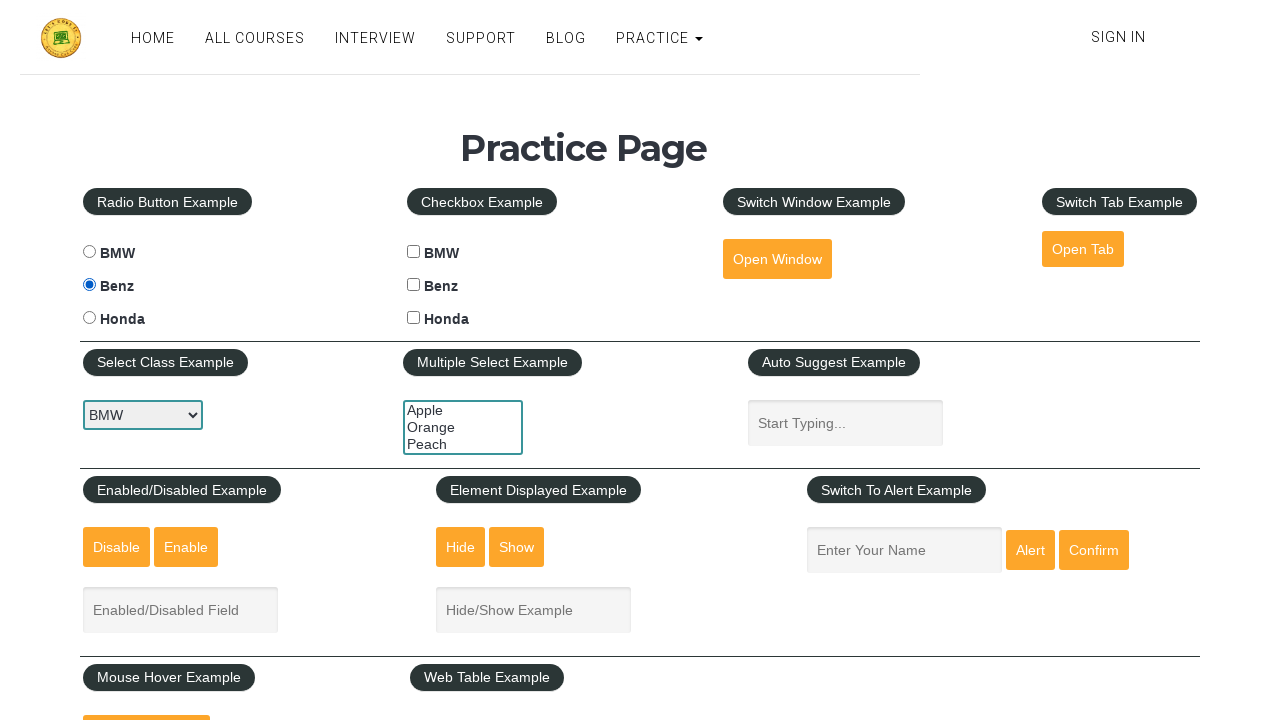

Waited for radio button 2 selection to be observed
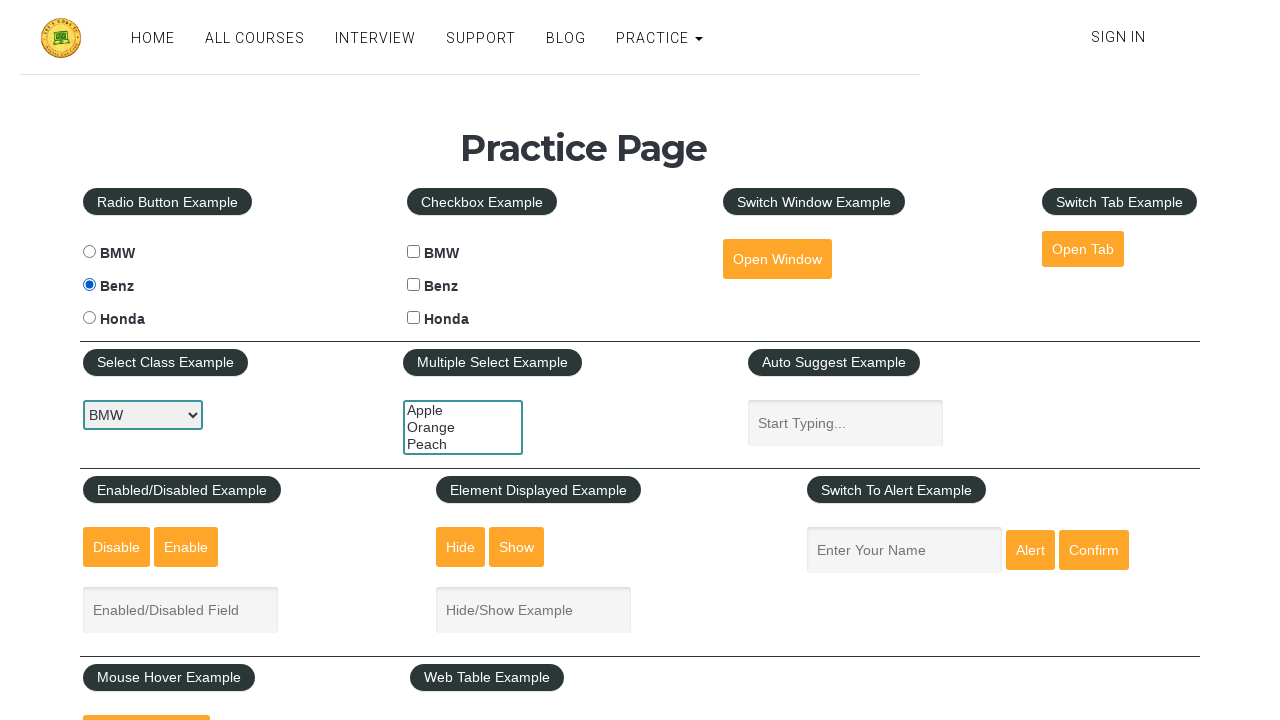

Clicked radio button 3 of 3 at (89, 318) on input[name='cars'][type='radio'] >> nth=2
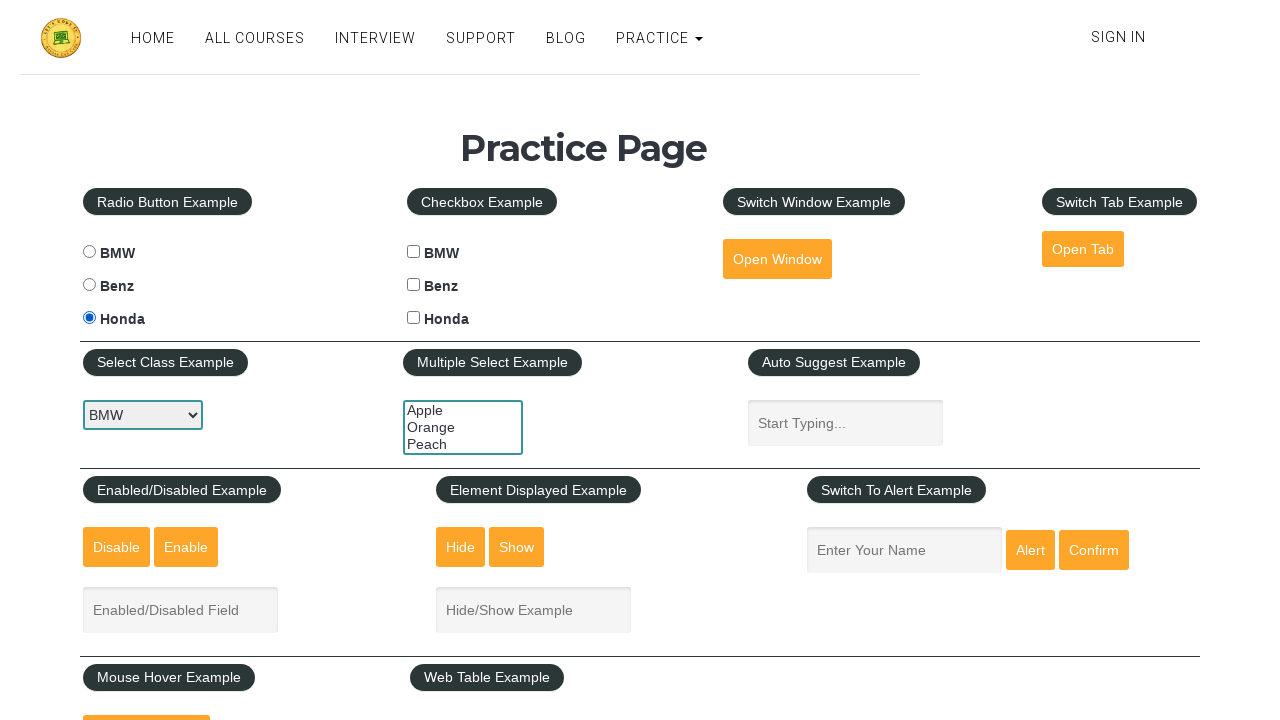

Waited for radio button 3 selection to be observed
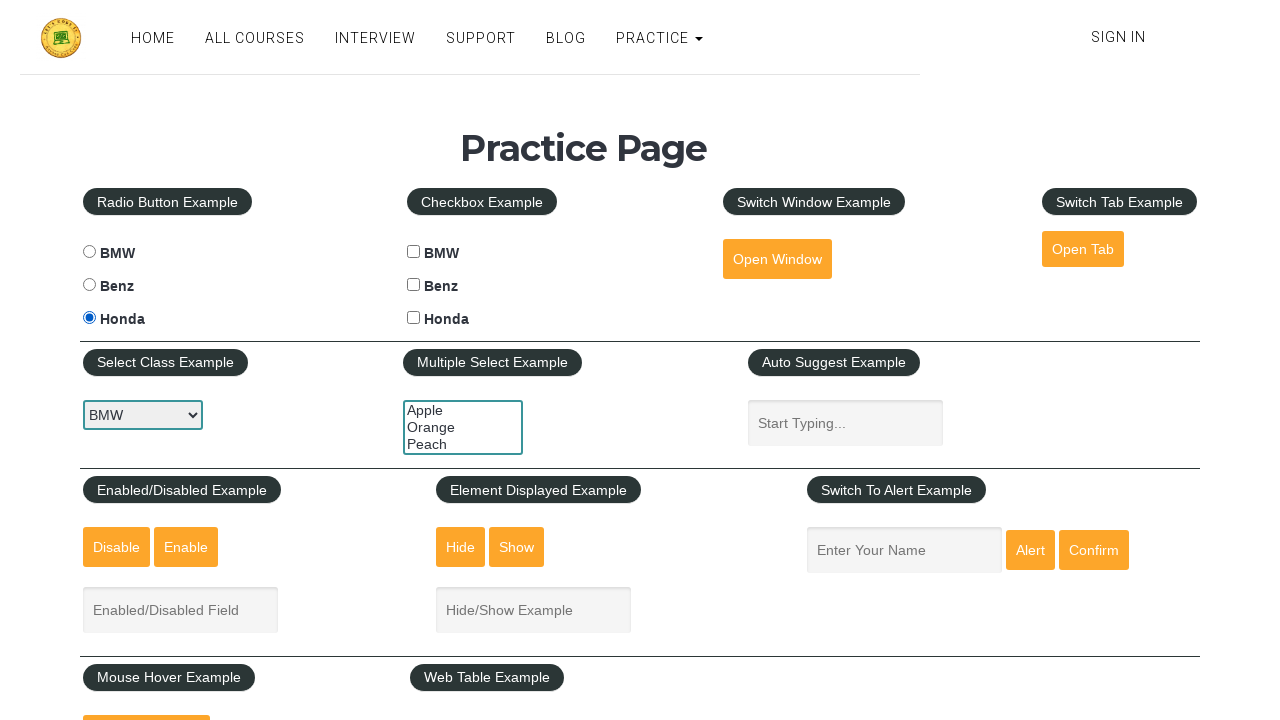

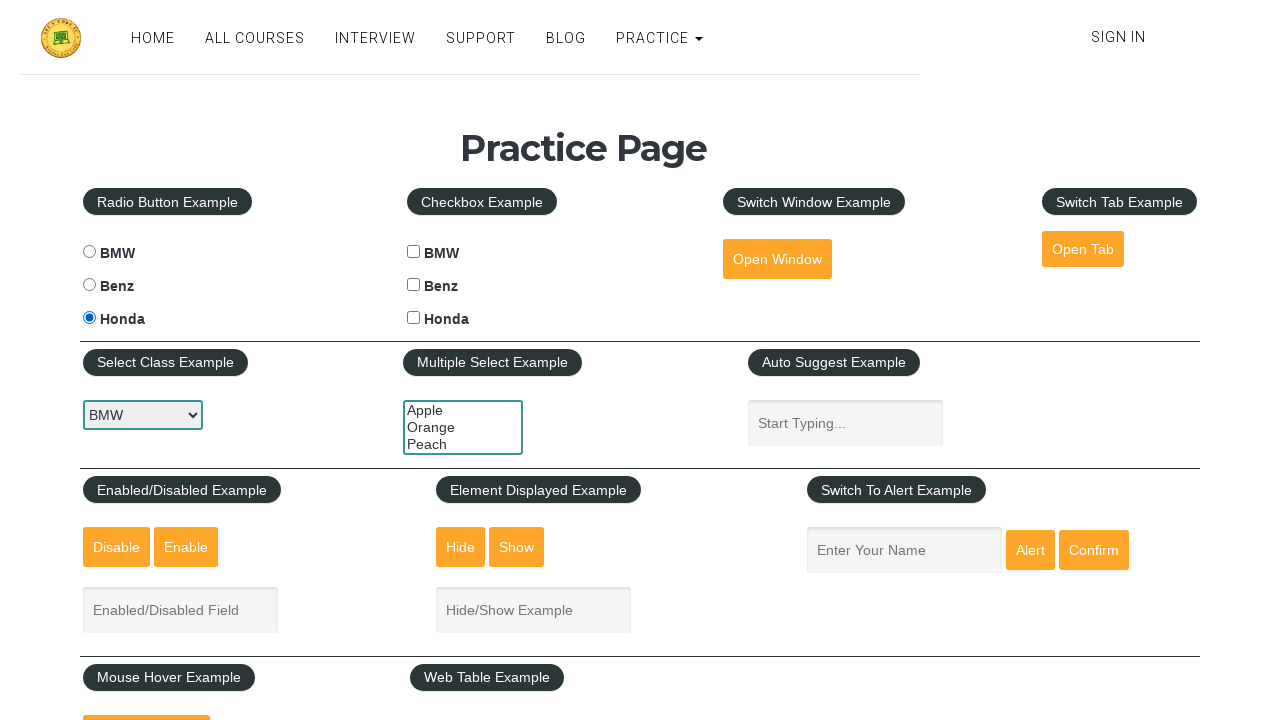